Tests different button click interactions on a demo page including double-click, right-click, and standard click buttons

Starting URL: https://demoqa.com/buttons

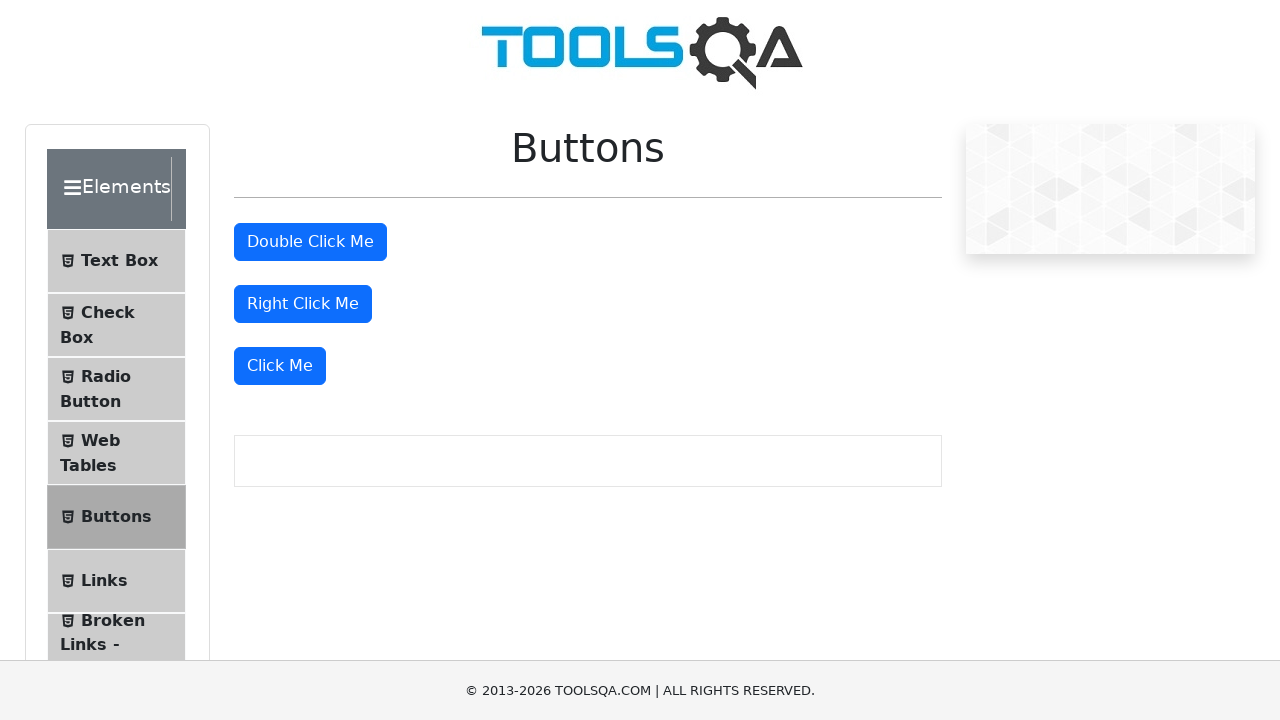

Double-clicked the 'Double Click Me' button at (310, 242) on #doubleClickBtn
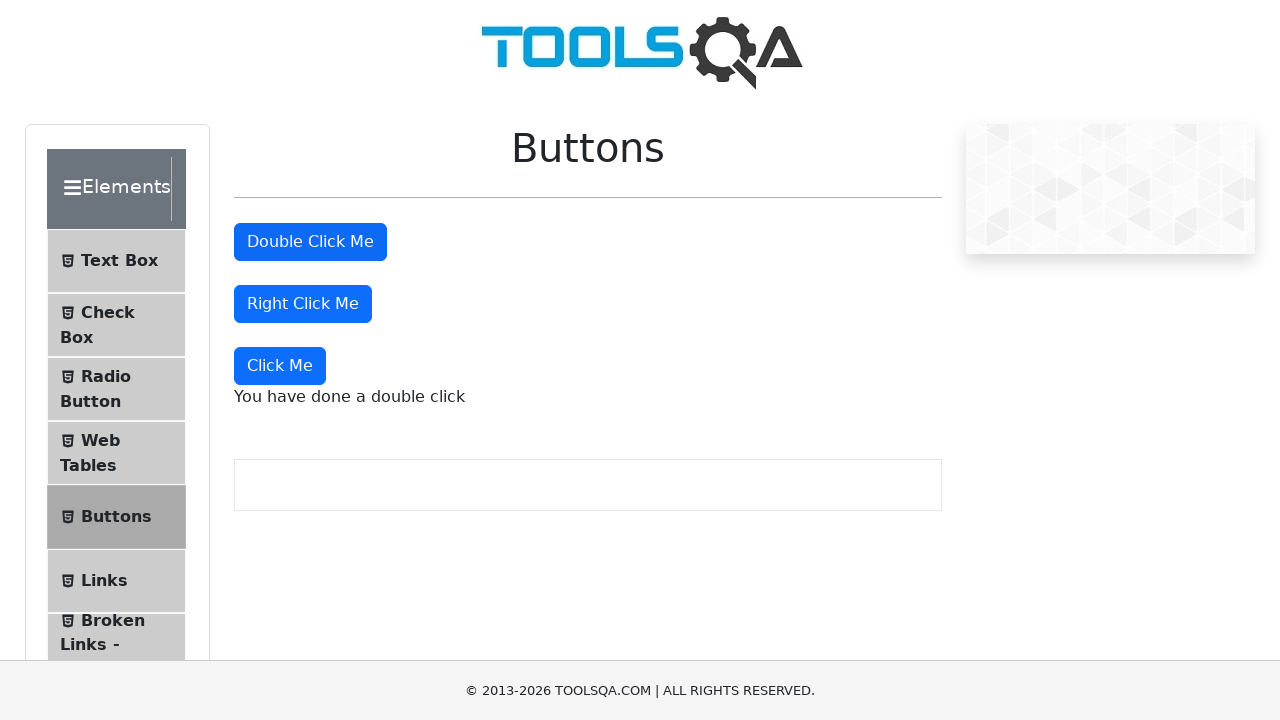

Right-clicked the 'Right Click Me' button at (303, 304) on #rightClickBtn
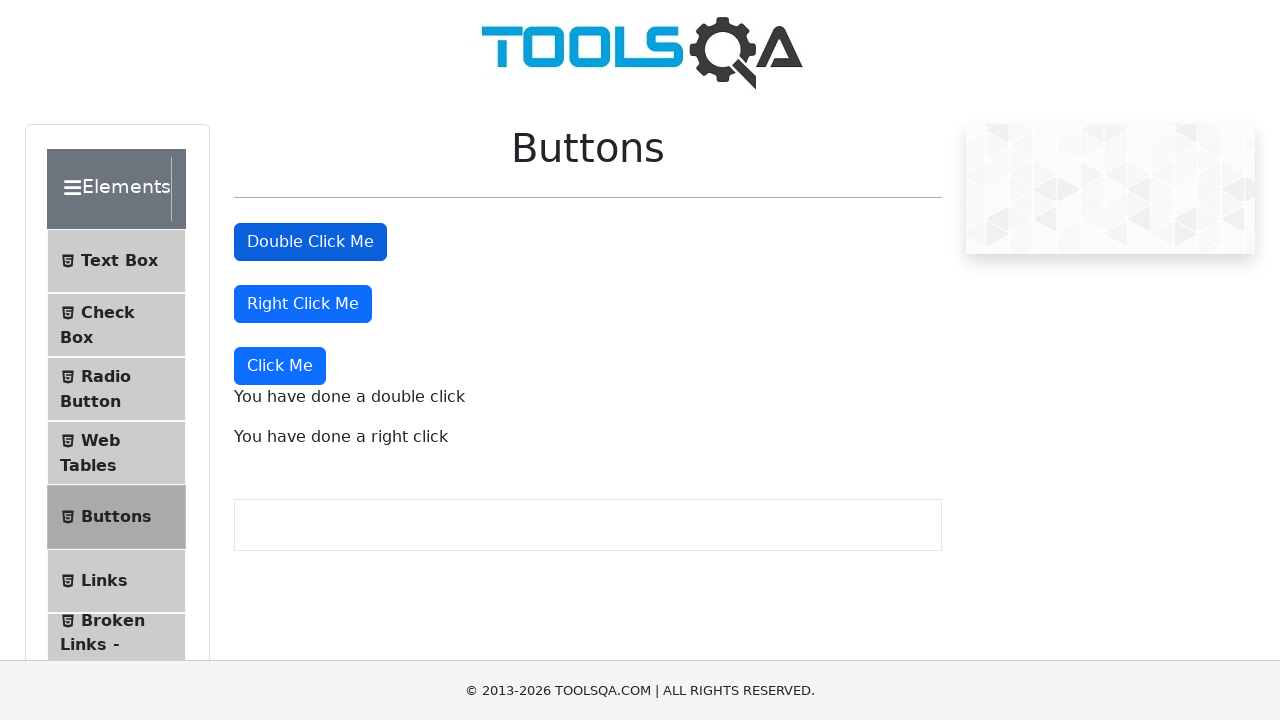

Clicked the standard 'Click Me' button at (280, 366) on button:has-text('Click Me'):not(#doubleClickBtn):not(#rightClickBtn)
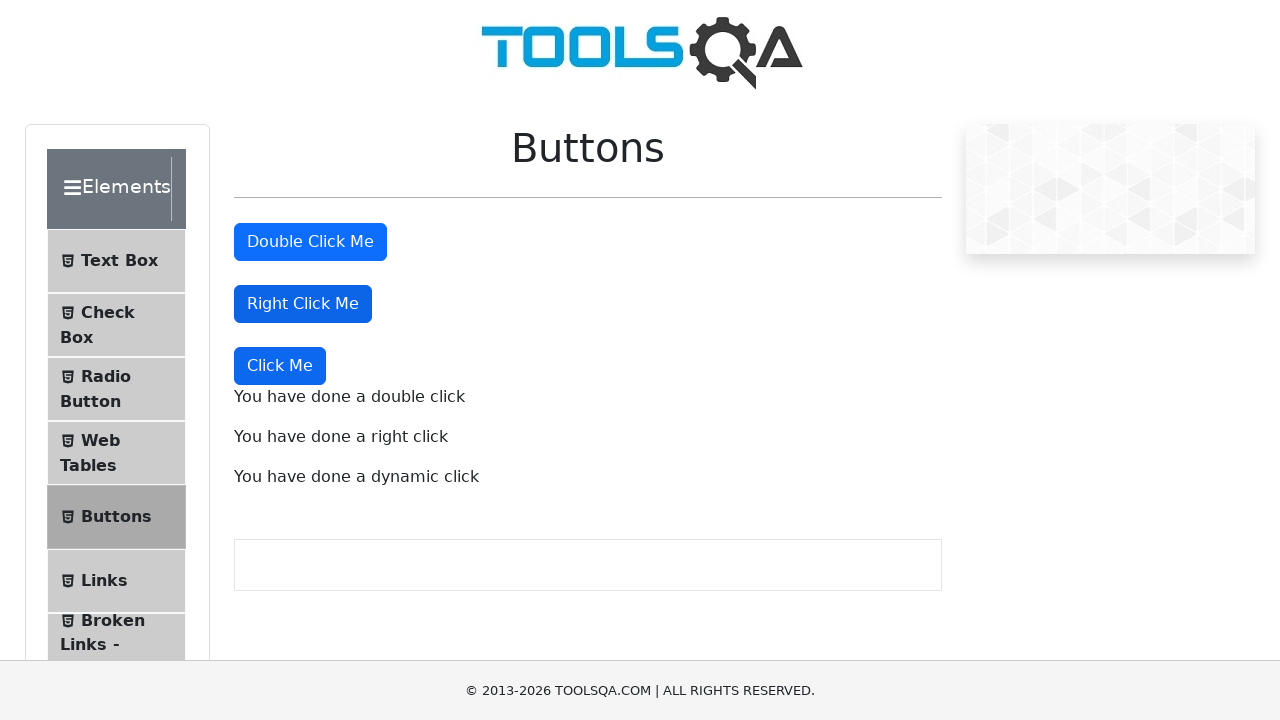

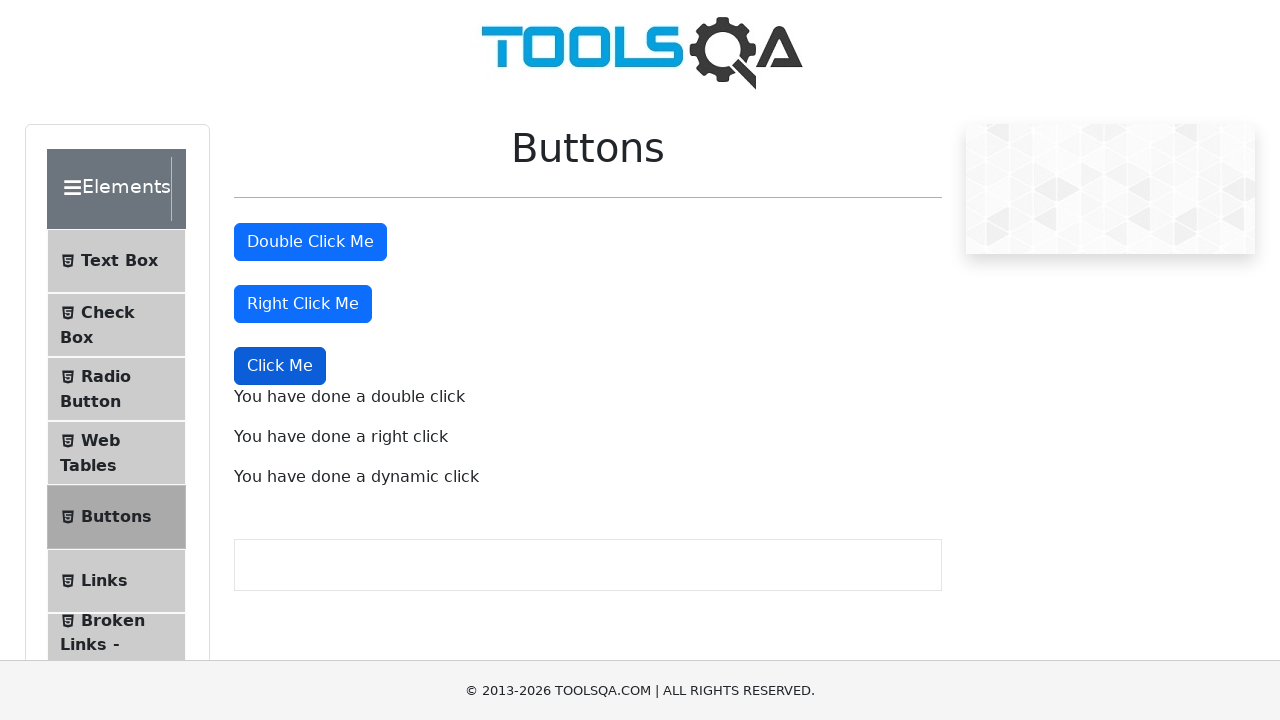